Tests login form validation by clicking the login button without entering credentials and verifying that appropriate error messages are displayed for empty username and password fields.

Starting URL: https://beta.docuport.app

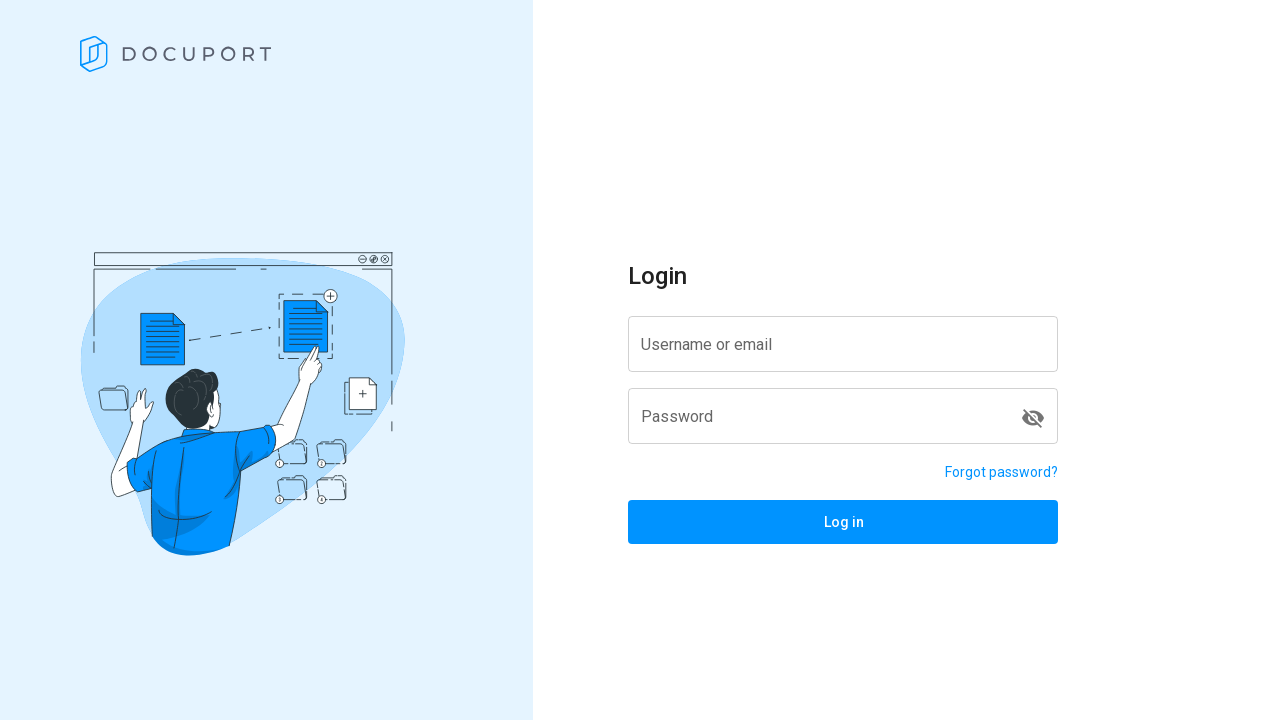

Login form loaded and username input field is visible
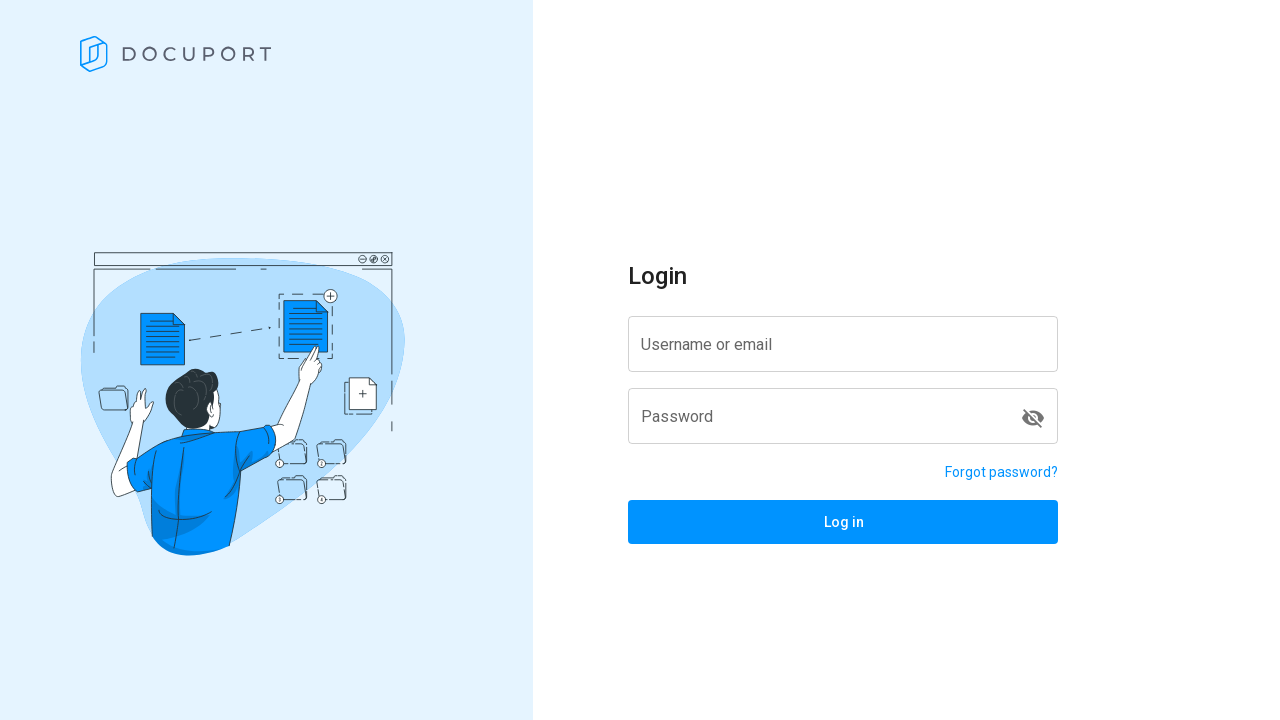

Clicked login button without entering credentials at (843, 522) on .v-btn
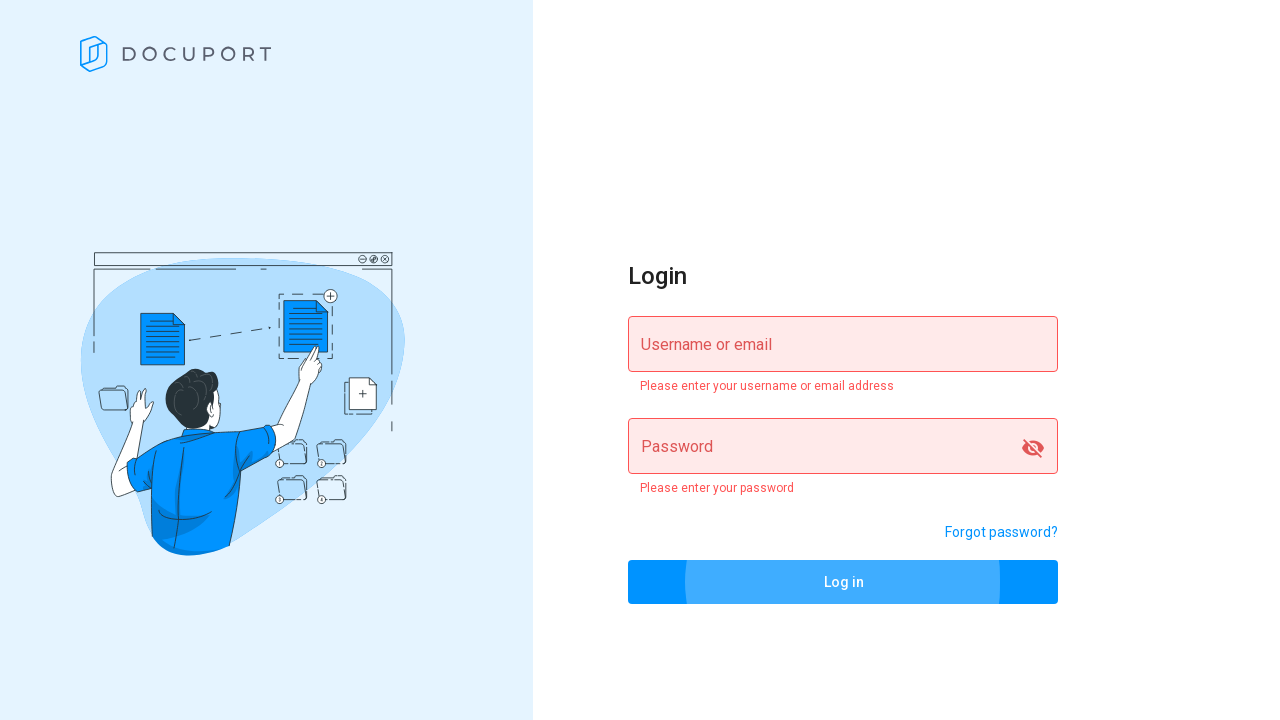

Waited 3 seconds for error messages to appear
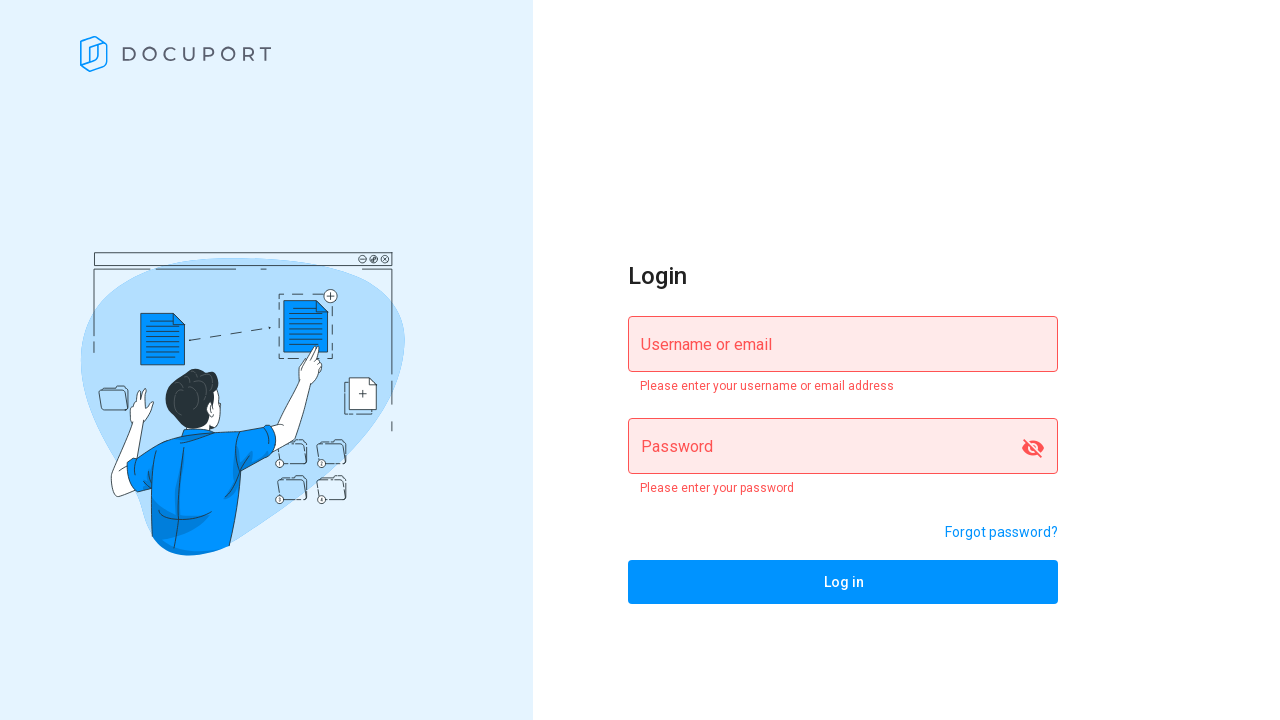

Located username error message element
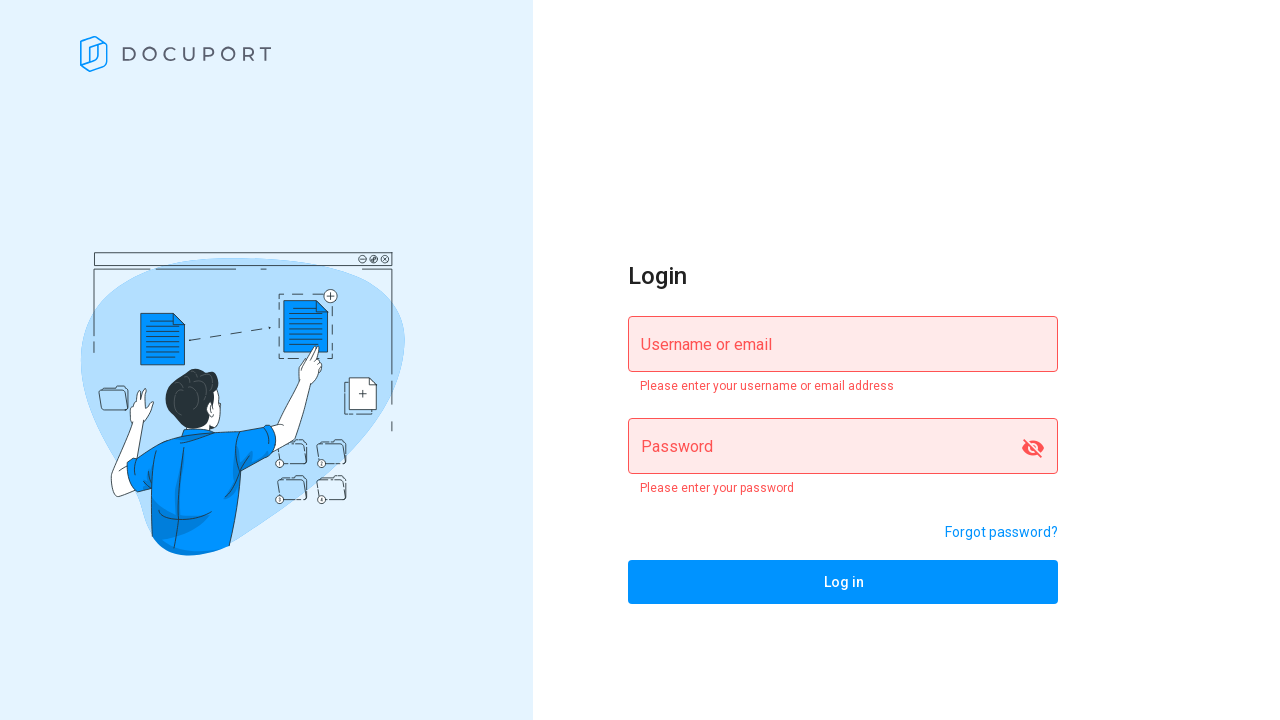

Verified username error message is displayed
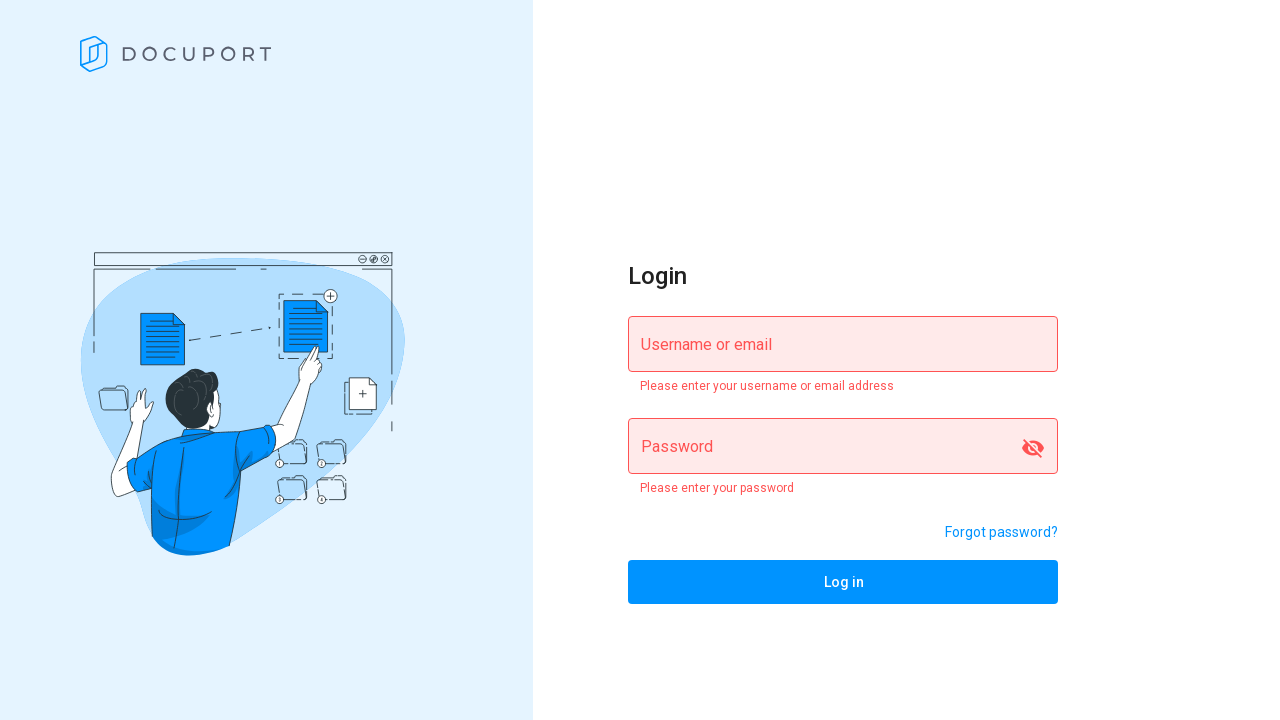

Located password error message element
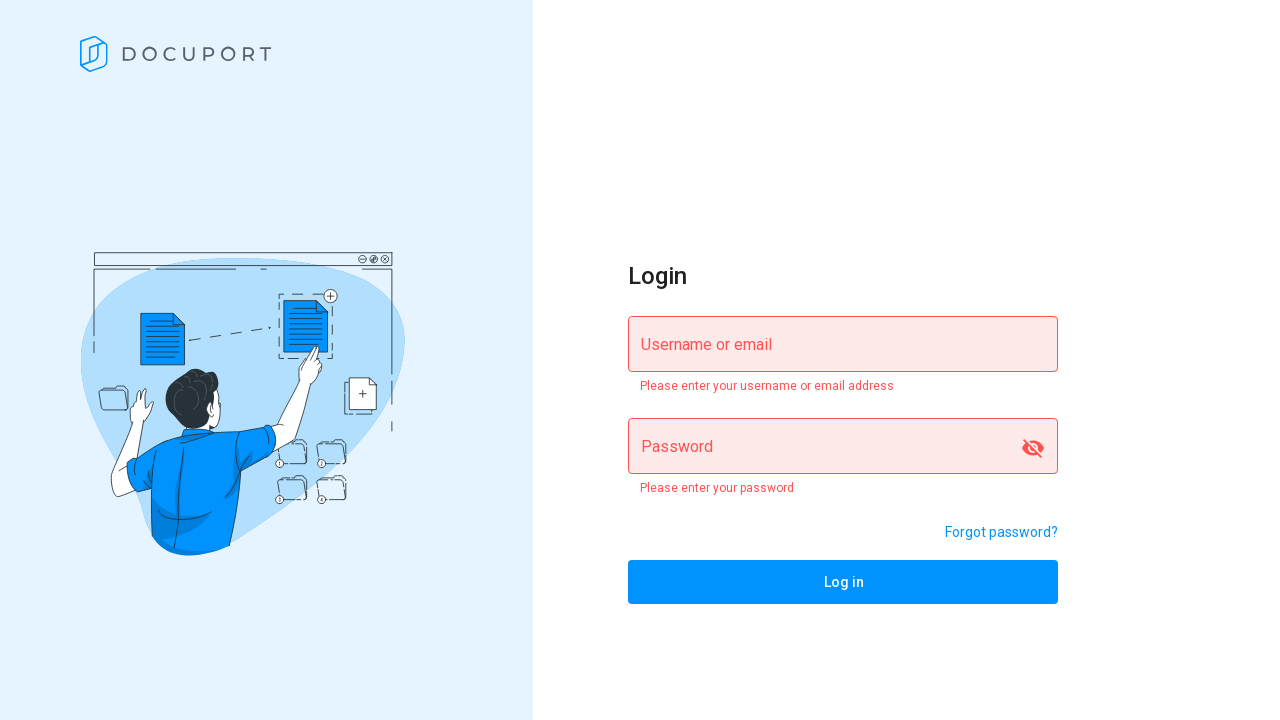

Verified password error message is displayed
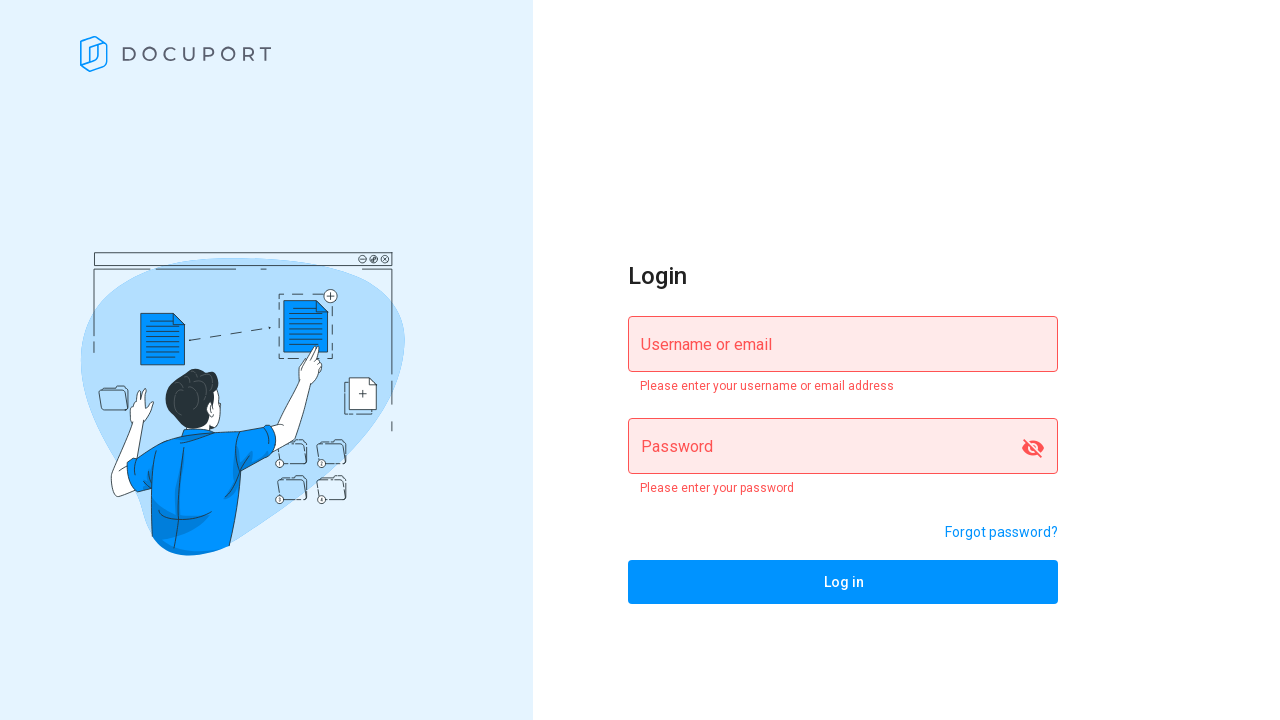

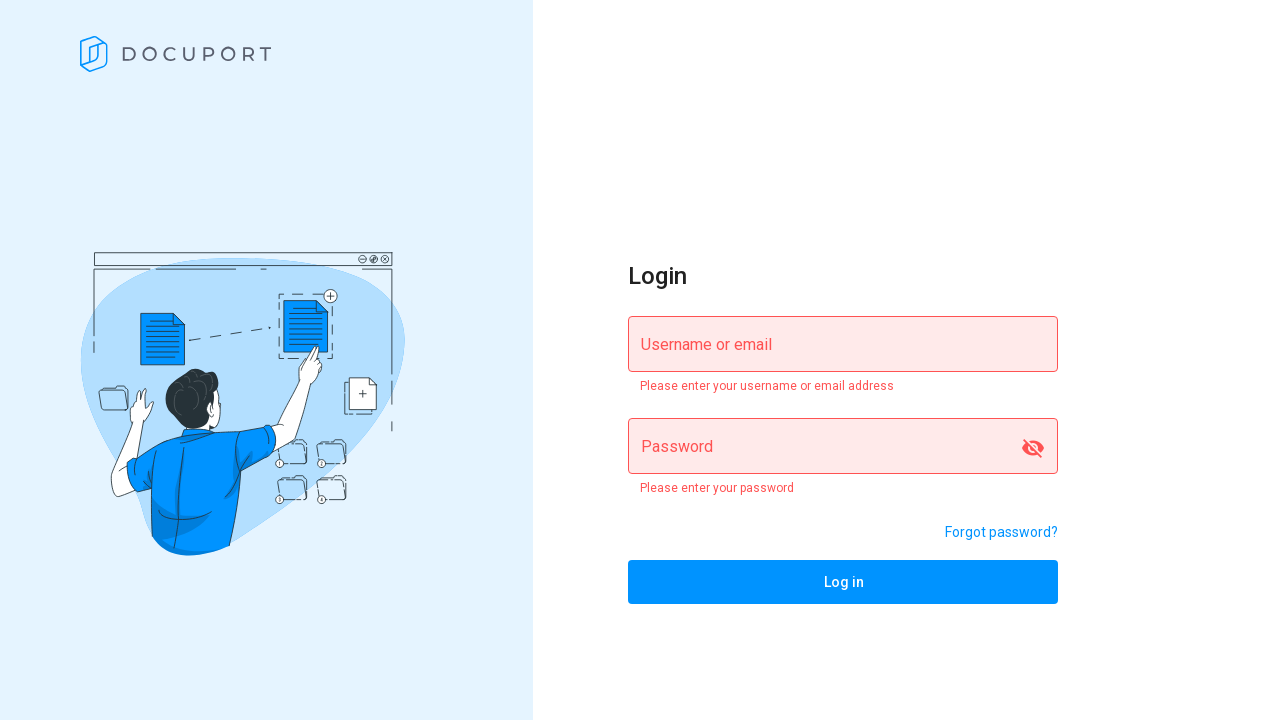